Tests a single select dropdown menu by selecting "Option 2" and verifying that the correct message is displayed after selection.

Starting URL: https://eviltester.github.io/supportclasses/#2000

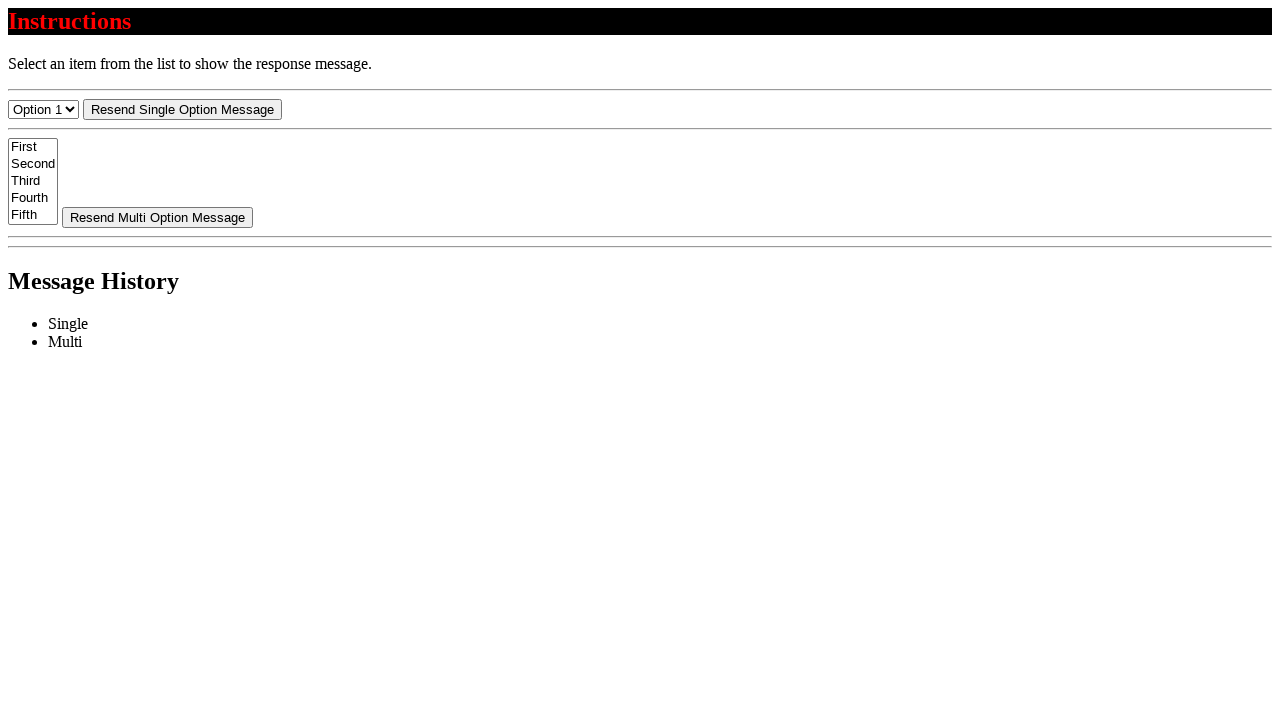

Waited for single select dropdown menu to be visible
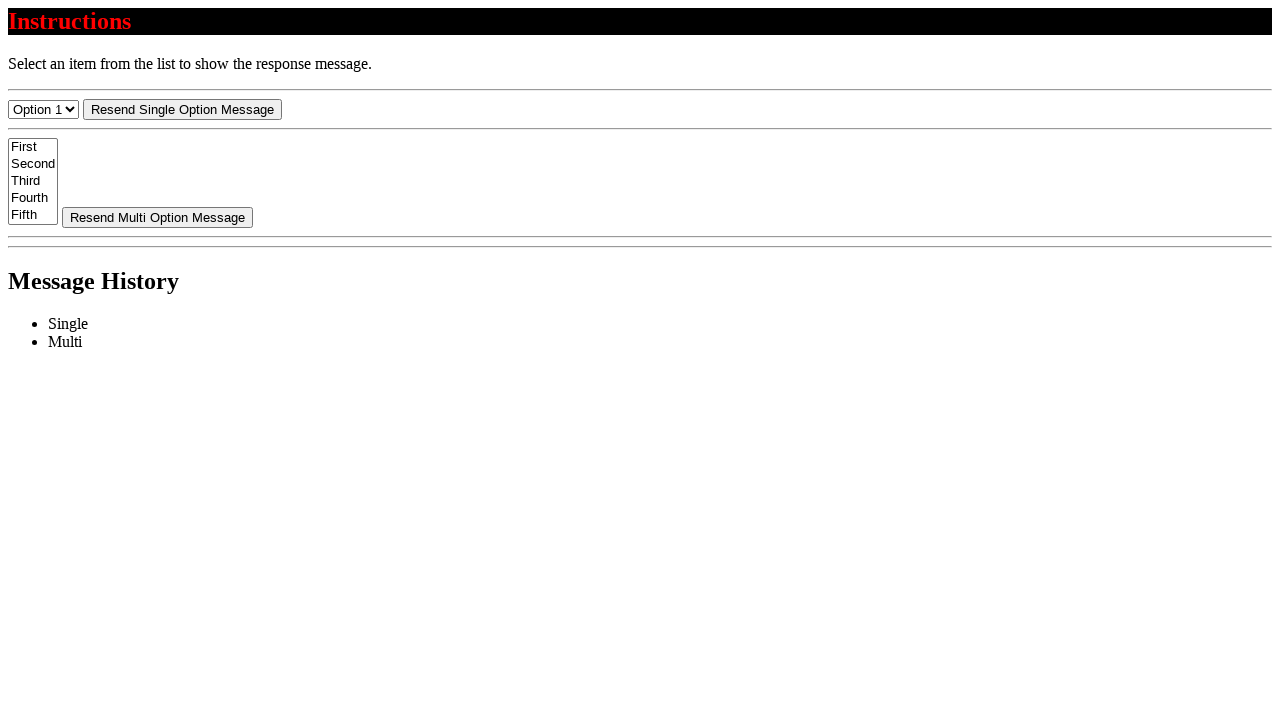

Selected 'Option 2' from the dropdown menu on #select-menu
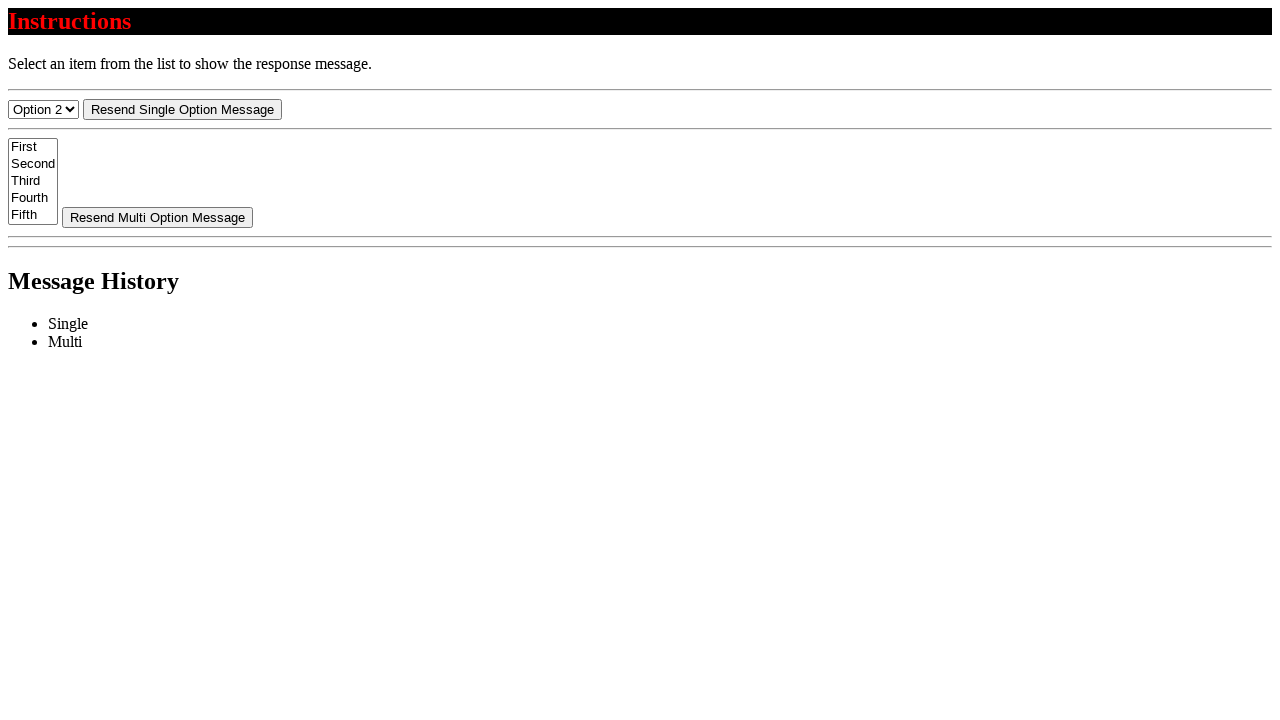

Waited for confirmation message to appear
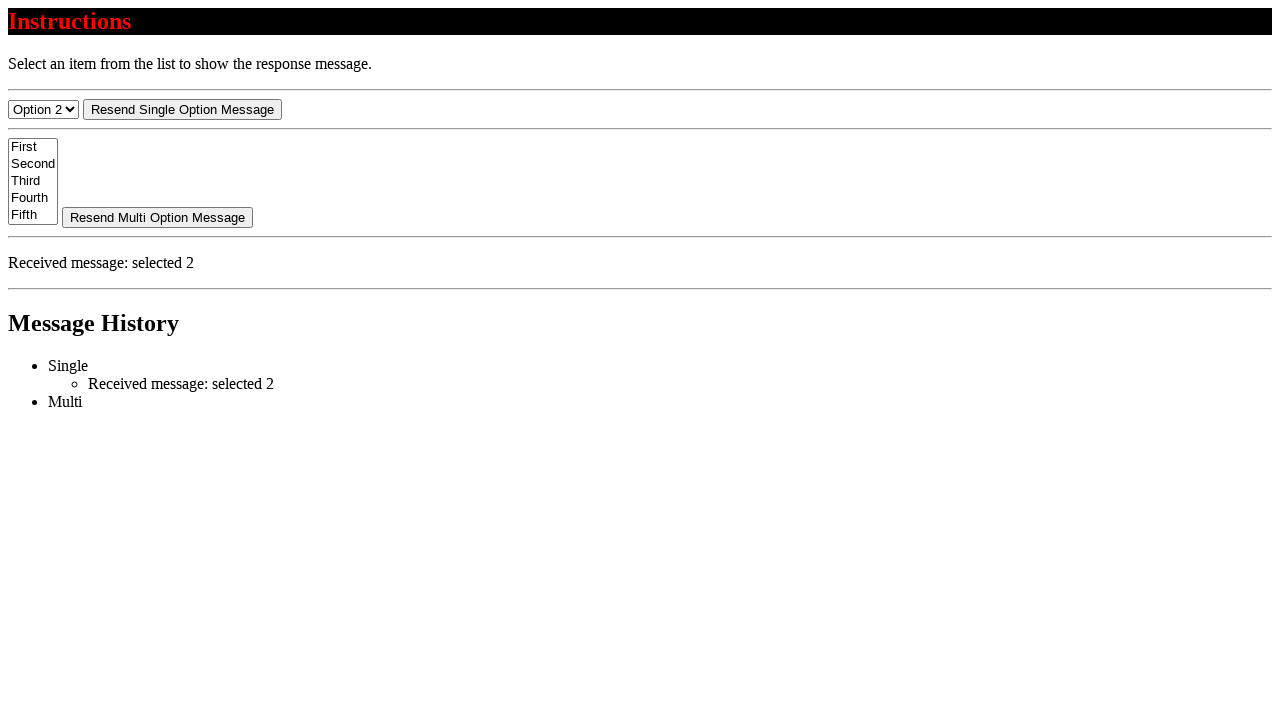

Retrieved message text content
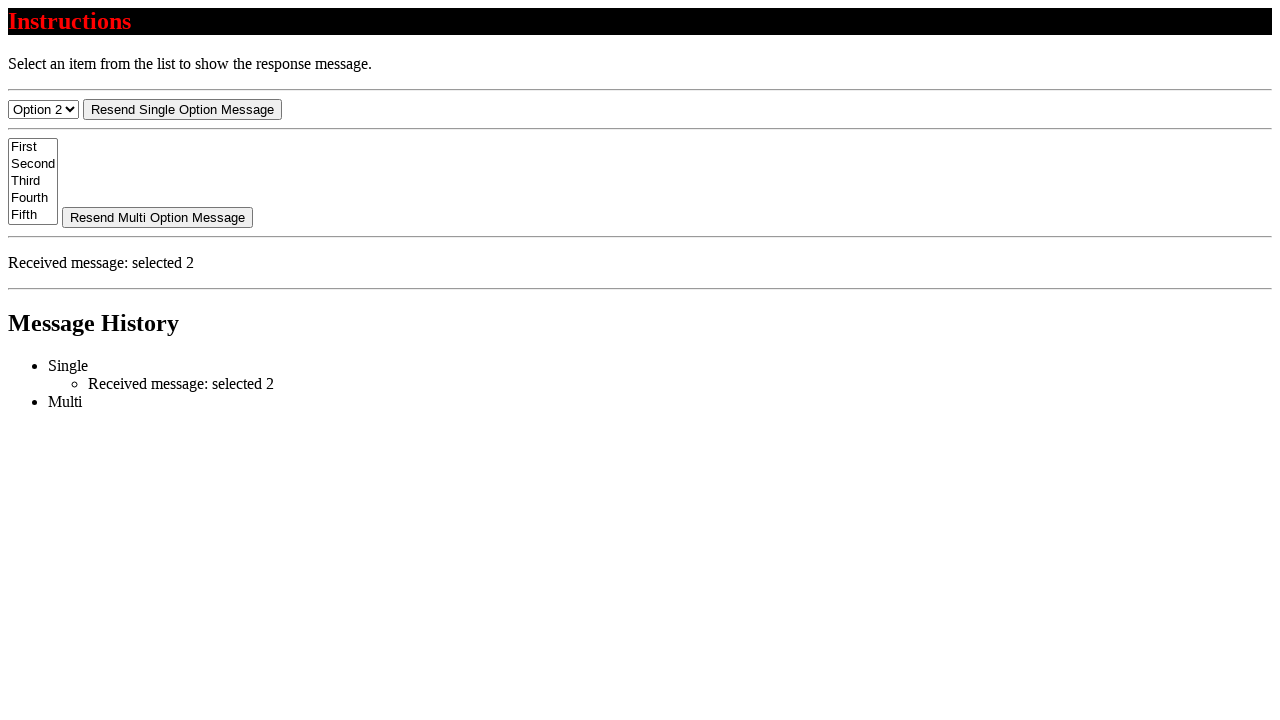

Verified message text equals 'Received message: selected 2'
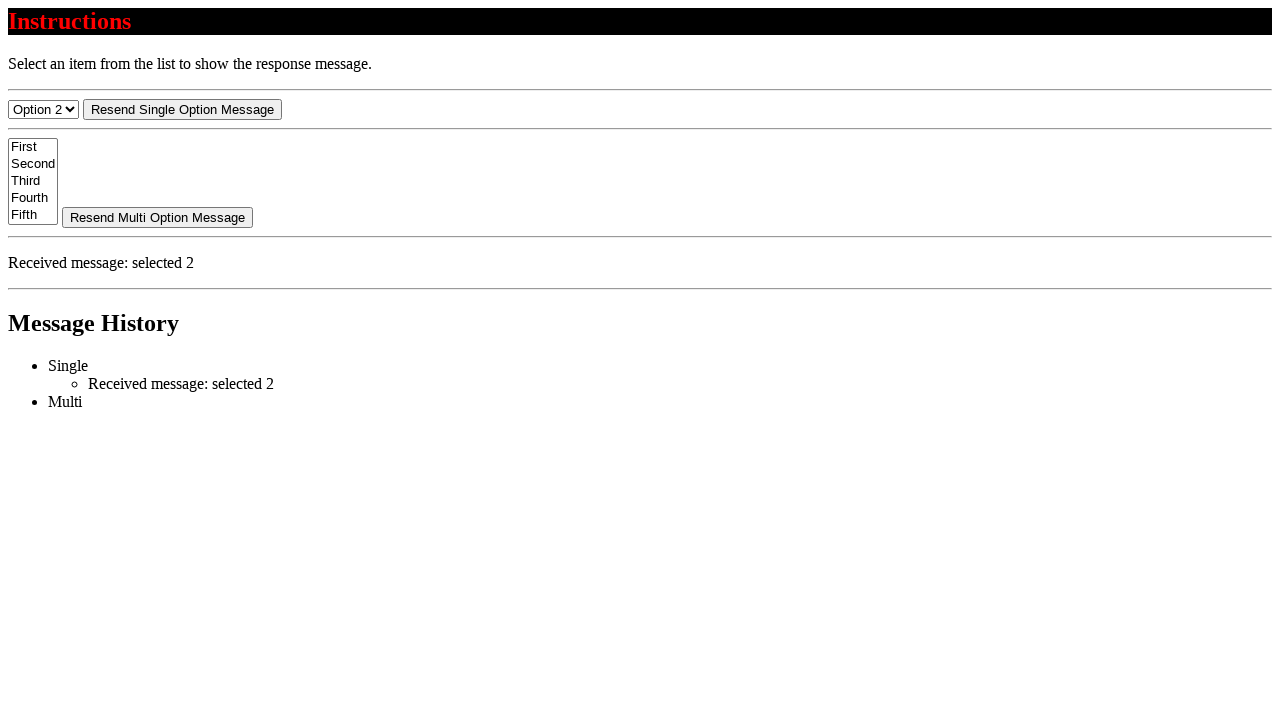

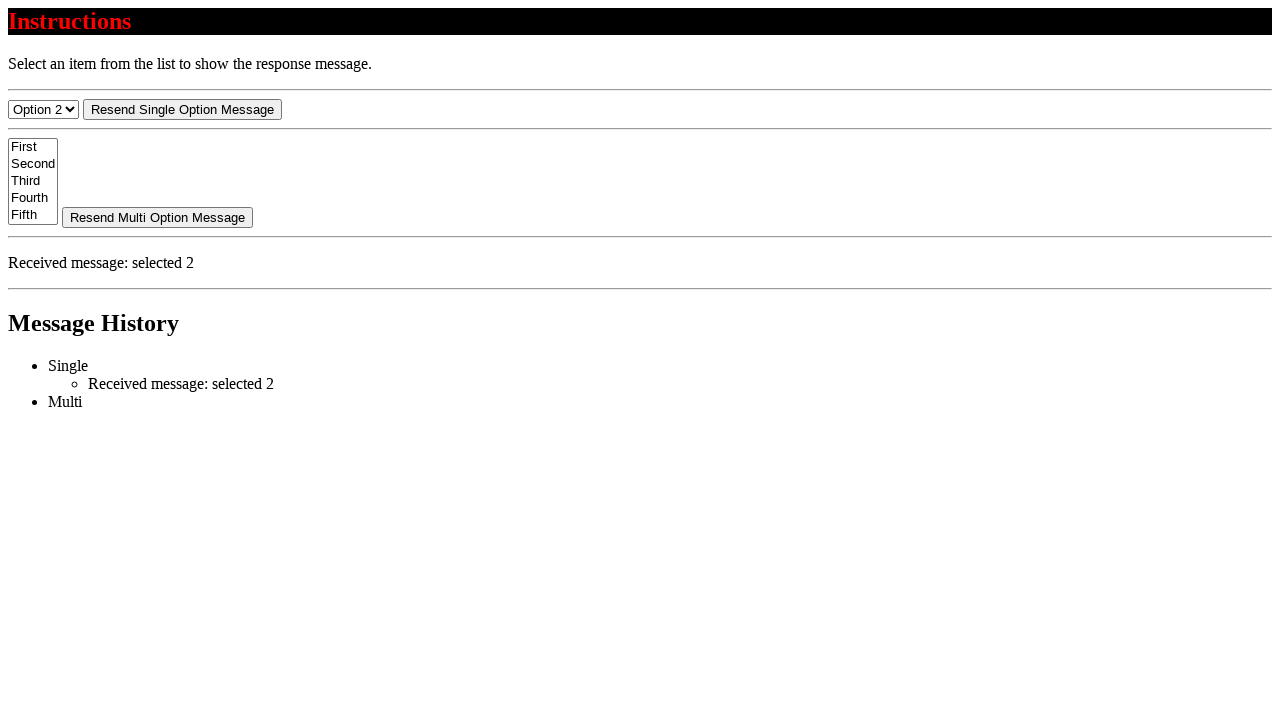